Tests simple JavaScript alert by clicking the button, reading the alert text, and accepting it

Starting URL: https://v1.training-support.net/selenium/javascript-alerts

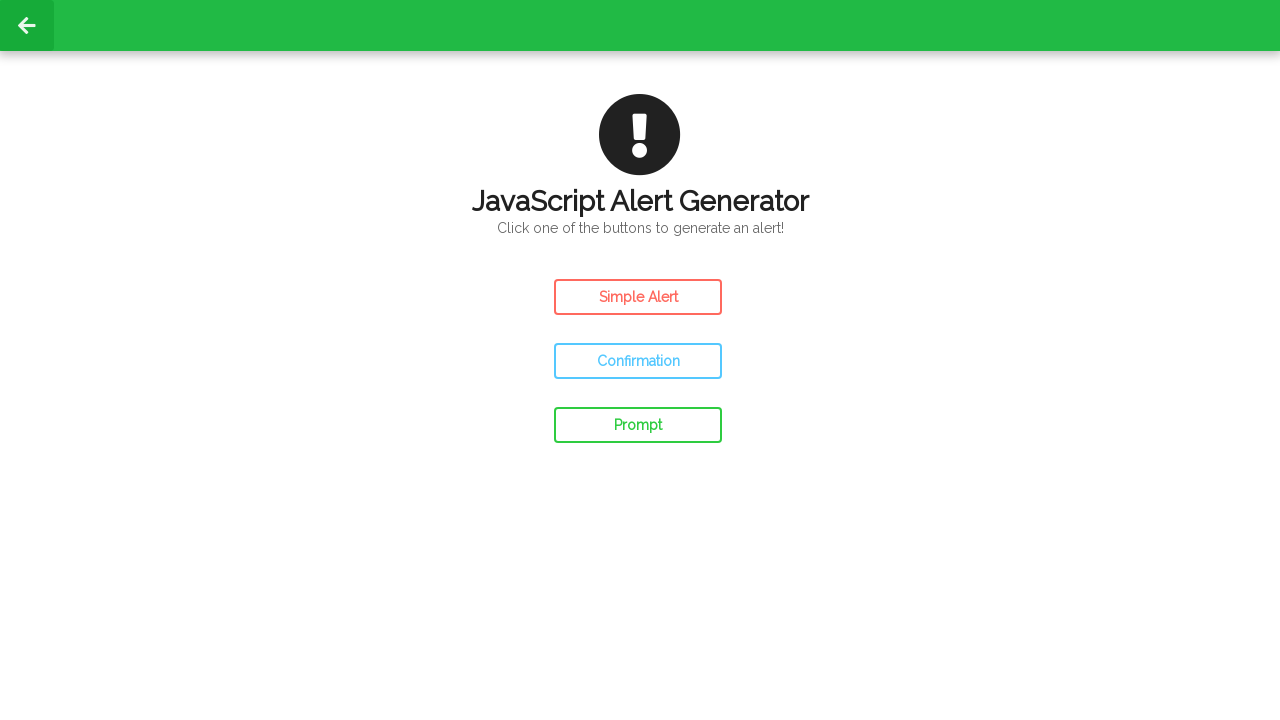

Clicked the Simple Alert button at (638, 297) on #simple
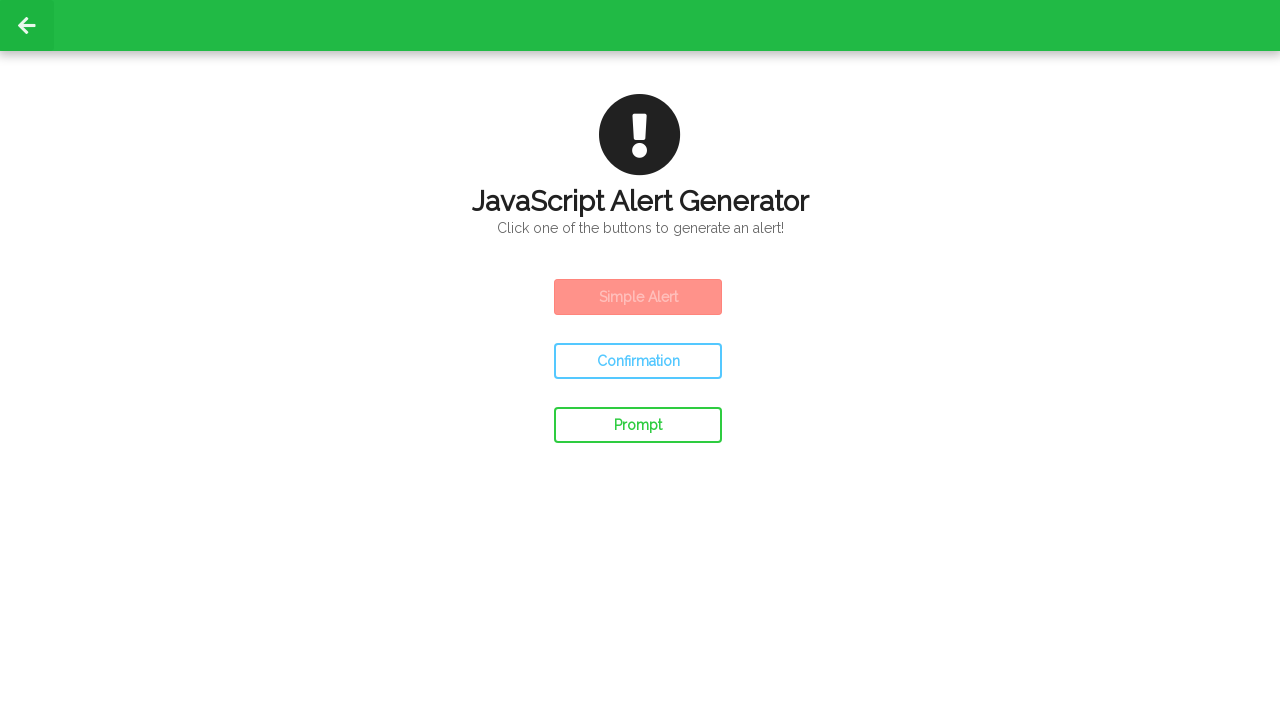

Alert dialog accepted
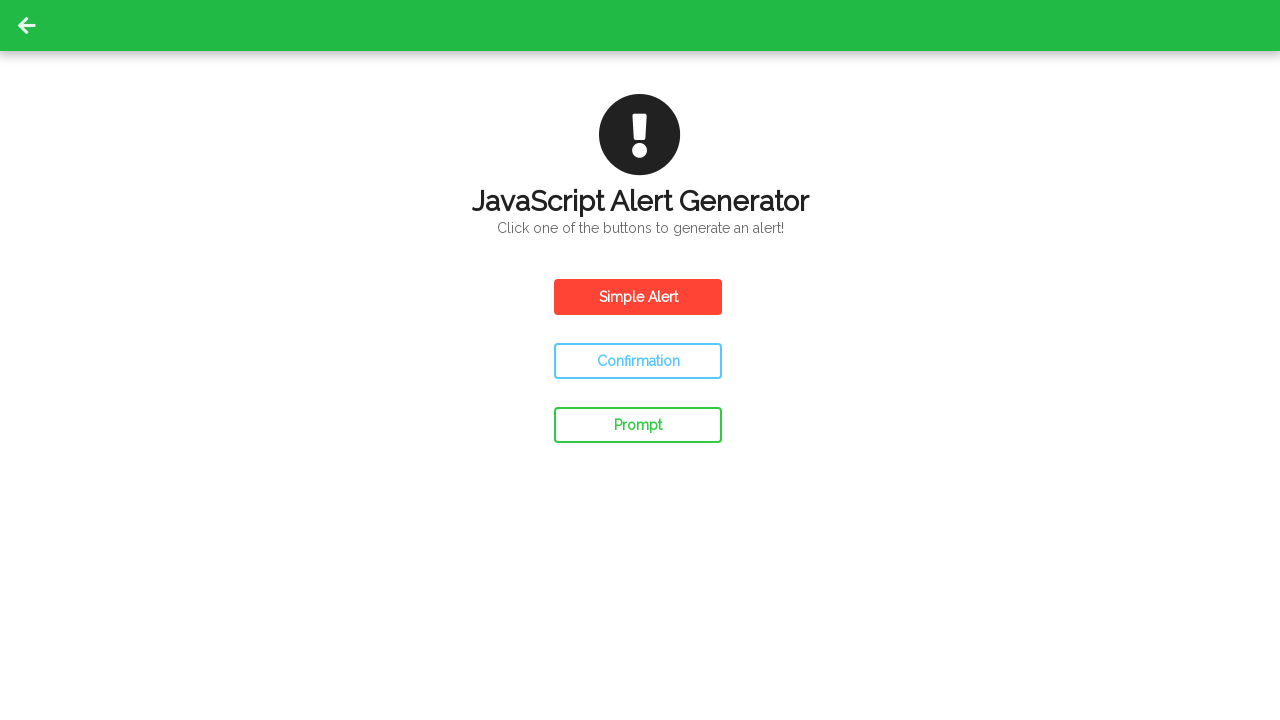

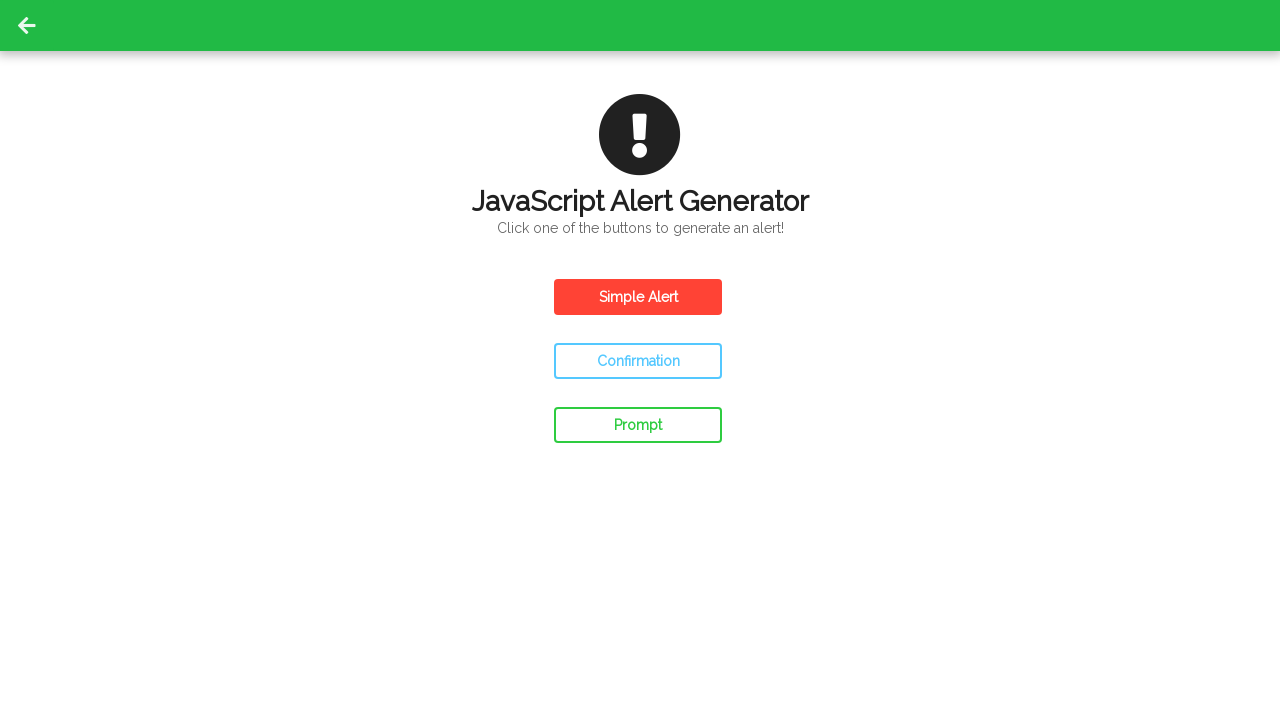